Tests selecting an option from the dropdown by its visible text and verifies the selection

Starting URL: https://the-internet.herokuapp.com/dropdown

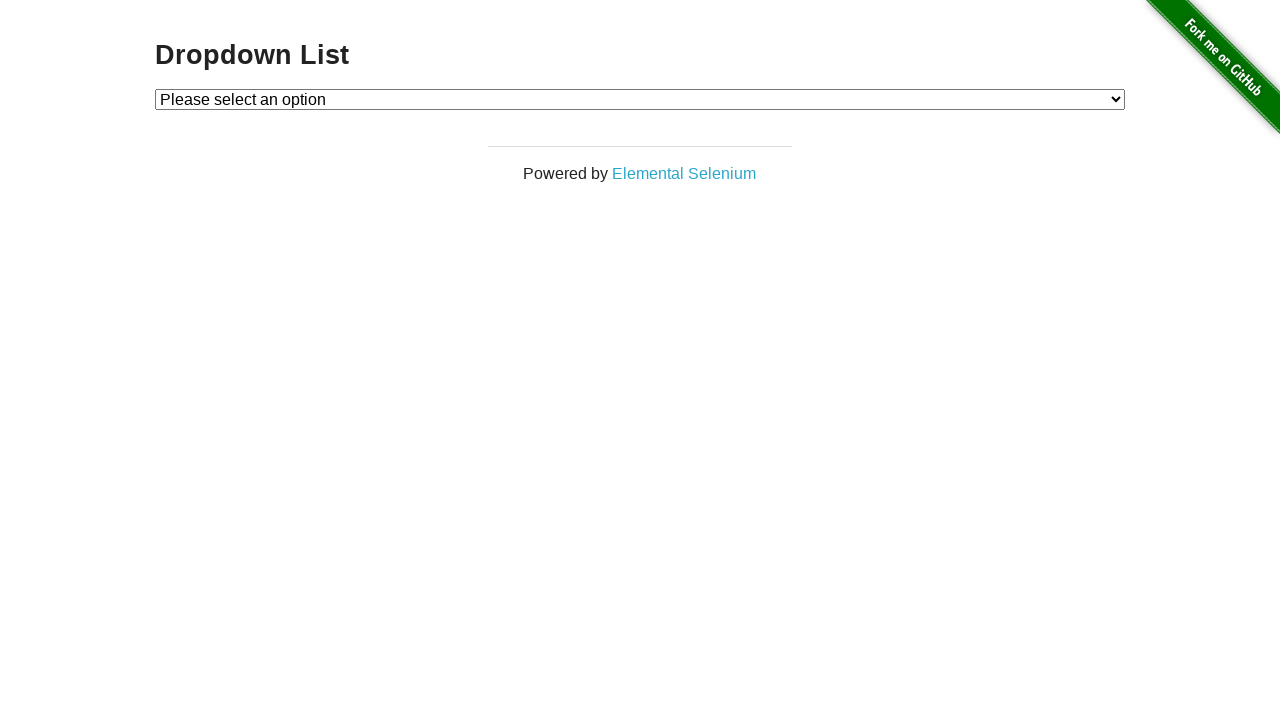

Selected 'Option 1' from dropdown by text label on #dropdown
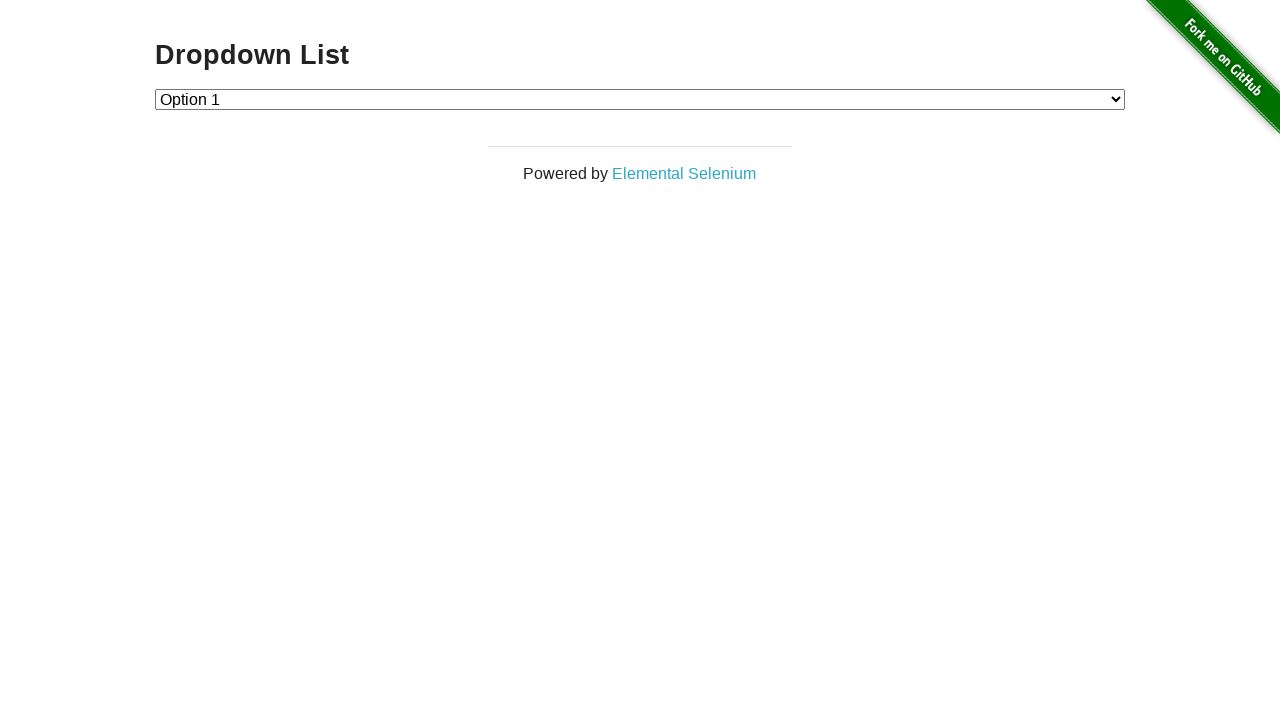

Retrieved selected dropdown value
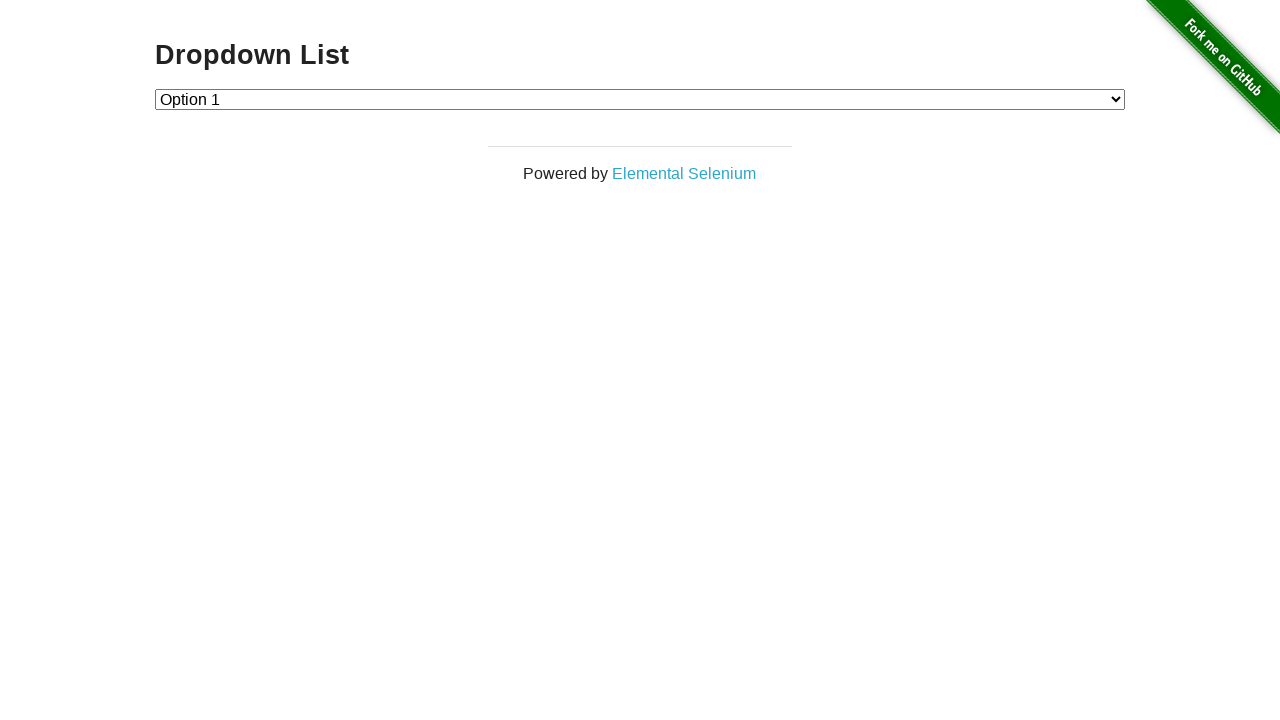

Verified that the selected option value is '1'
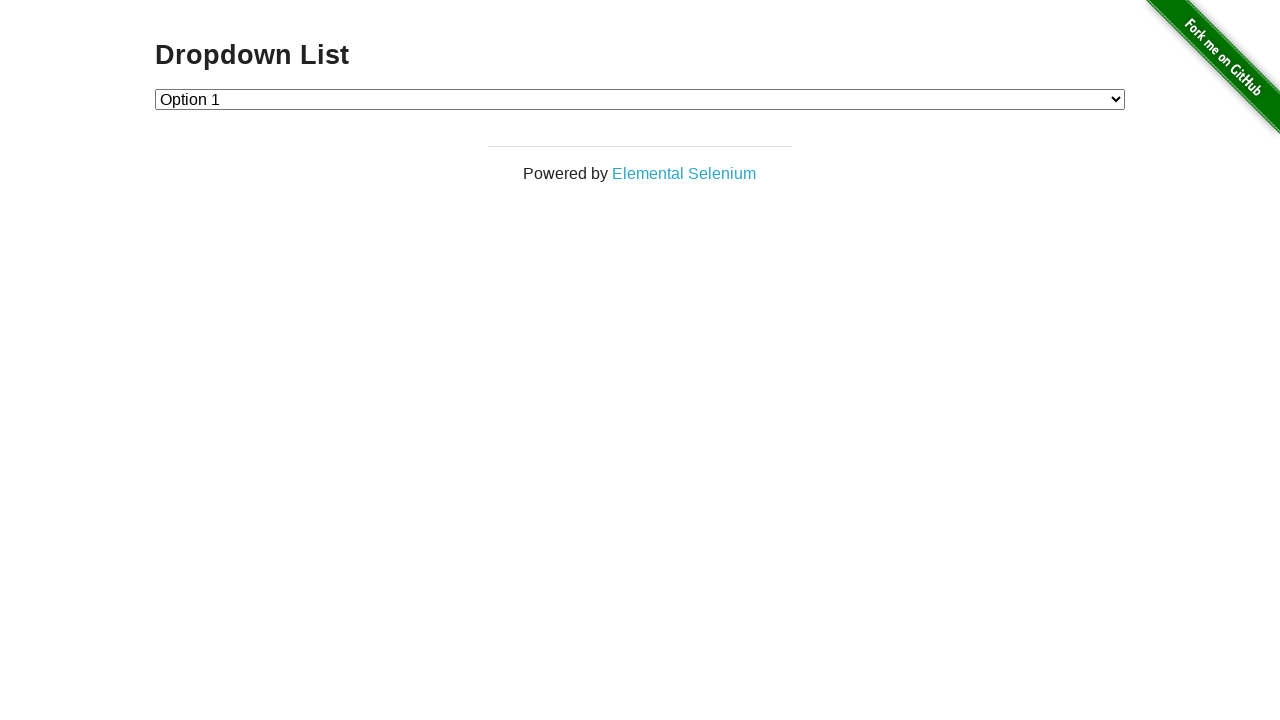

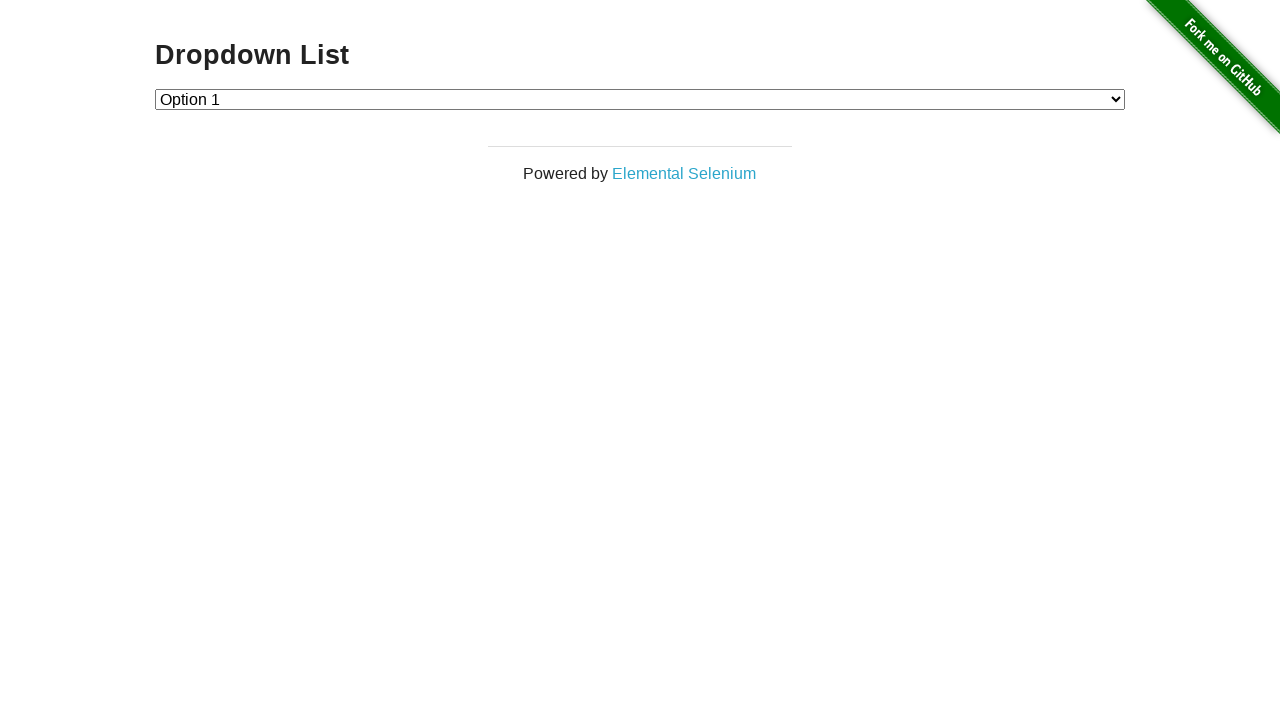